Tests editing a todo item by double-clicking and entering new text

Starting URL: https://demo.playwright.dev/todomvc

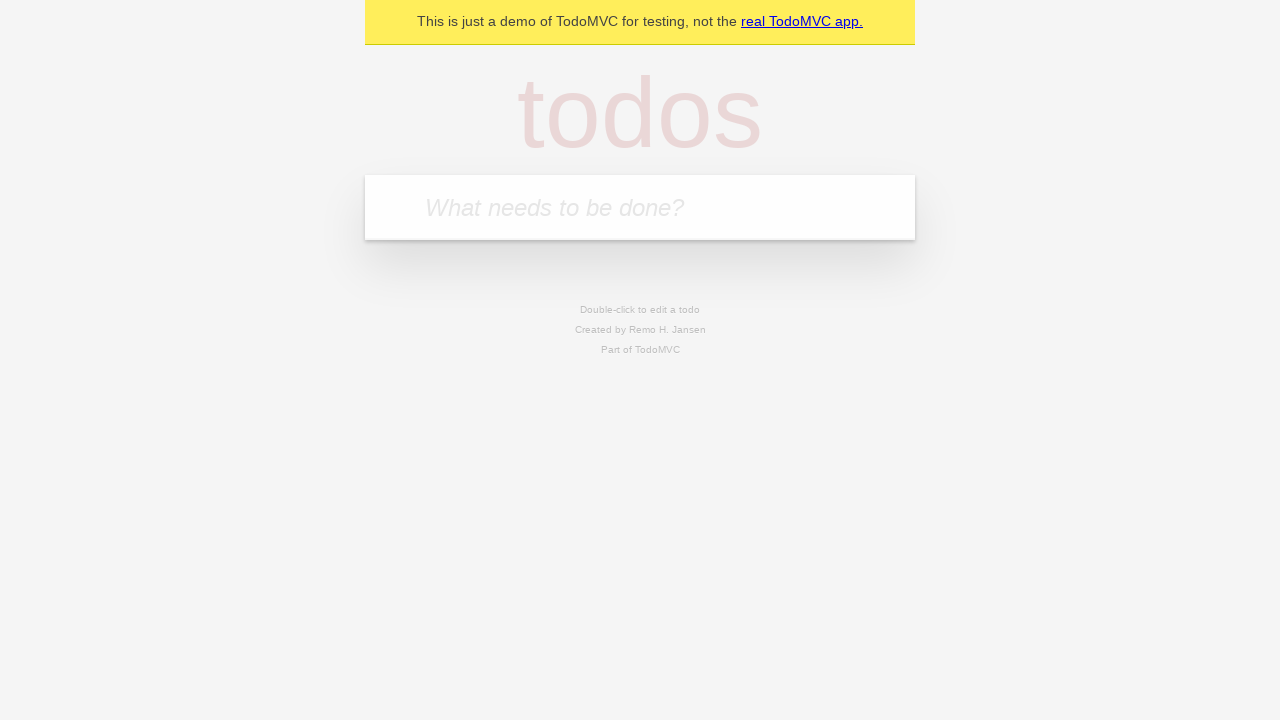

Filled input with first todo: 'buy some cheese' on internal:attr=[placeholder="What needs to be done?"i]
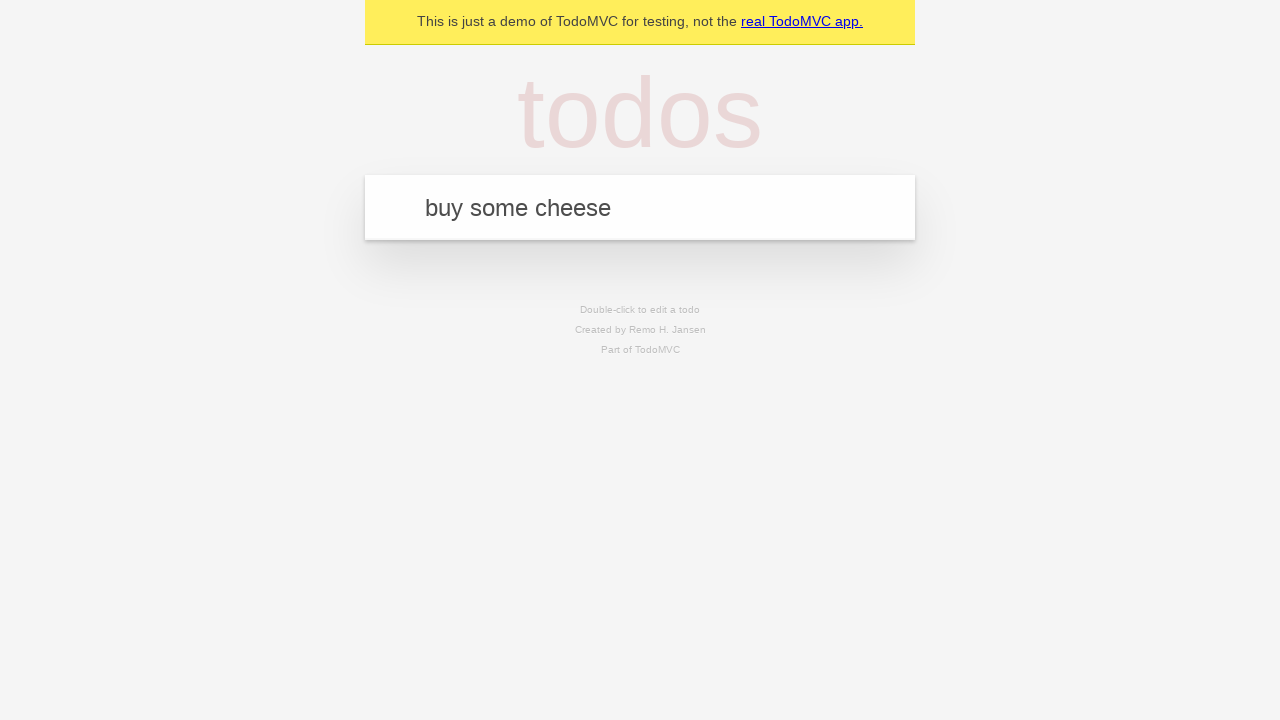

Pressed Enter to add first todo on internal:attr=[placeholder="What needs to be done?"i]
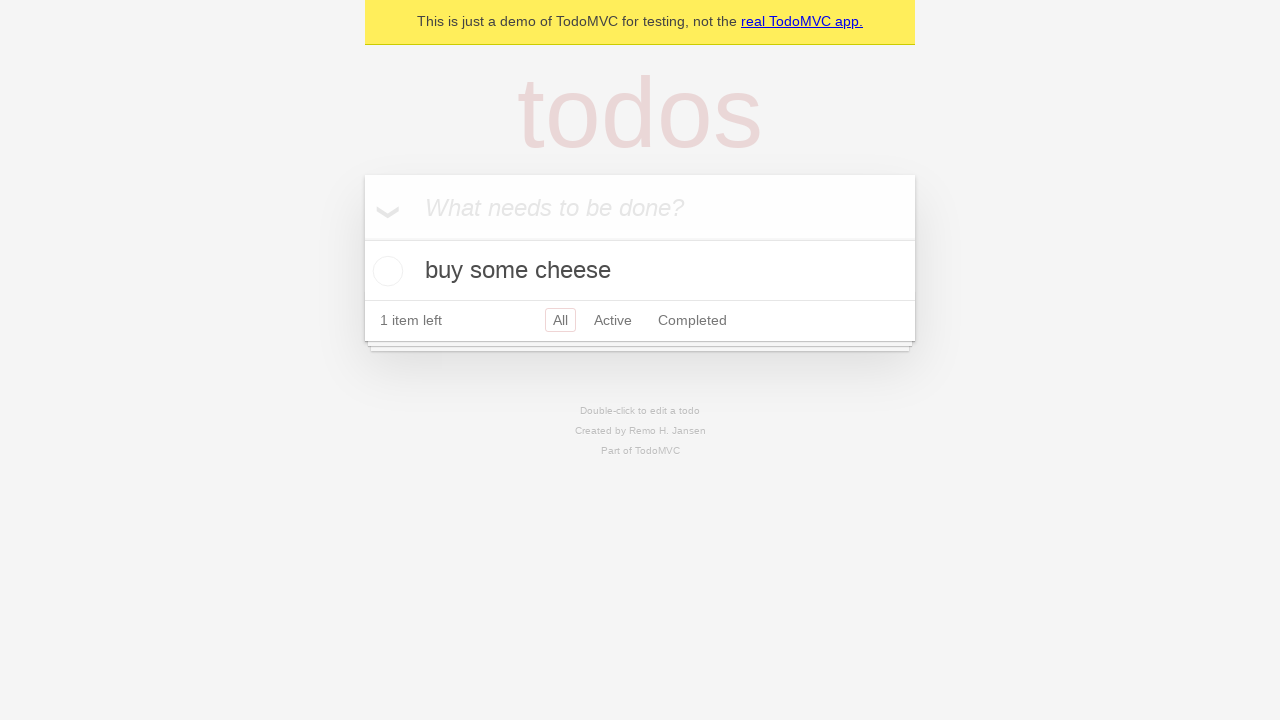

Filled input with second todo: 'feed the cat' on internal:attr=[placeholder="What needs to be done?"i]
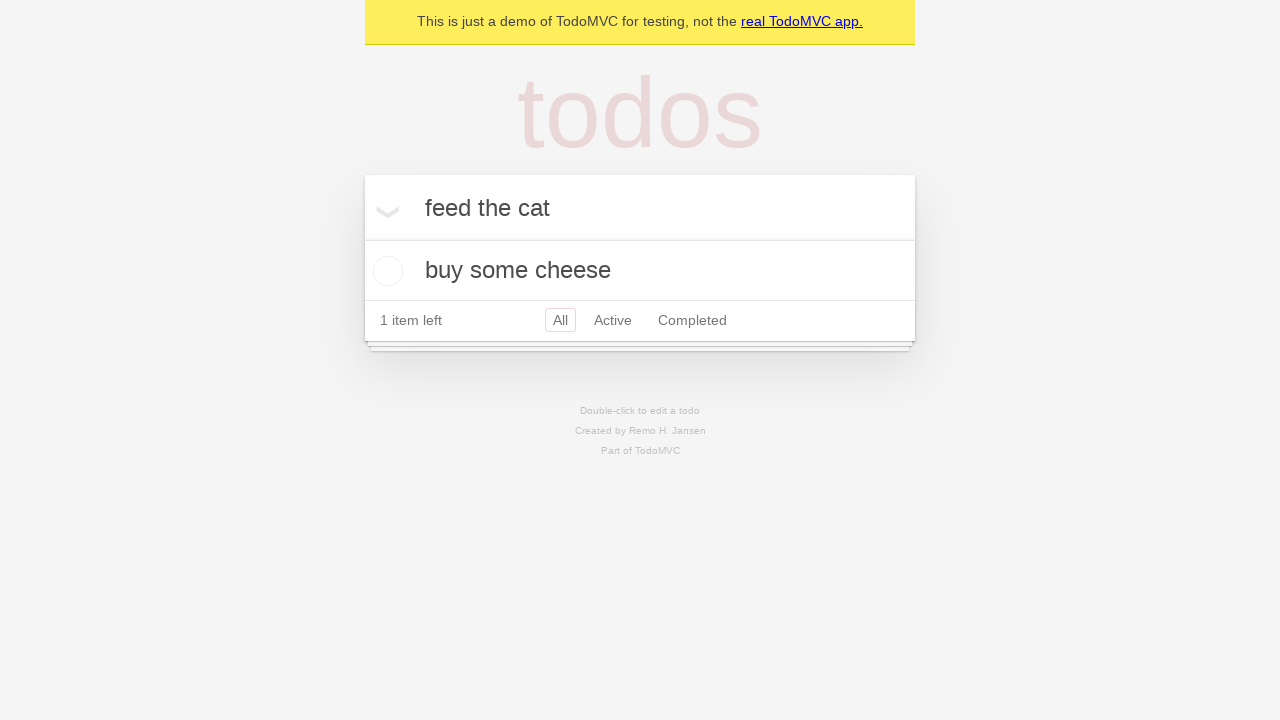

Pressed Enter to add second todo on internal:attr=[placeholder="What needs to be done?"i]
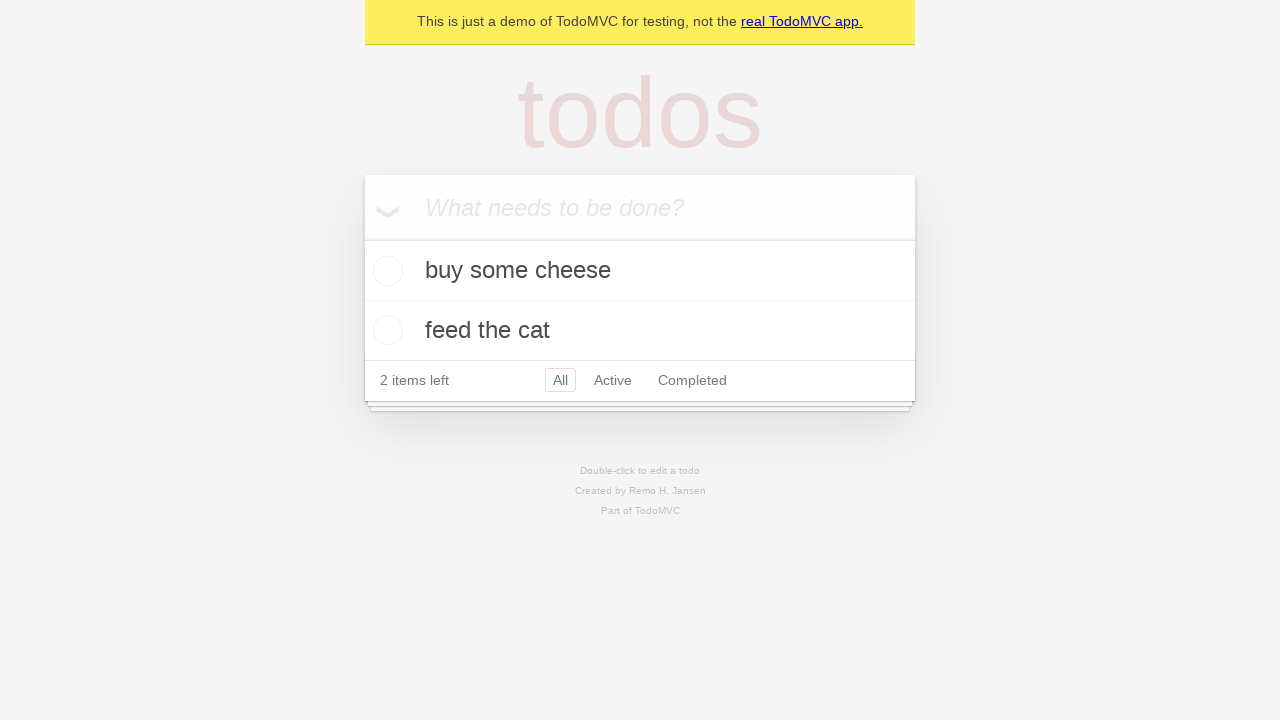

Filled input with third todo: 'book a doctors appointment' on internal:attr=[placeholder="What needs to be done?"i]
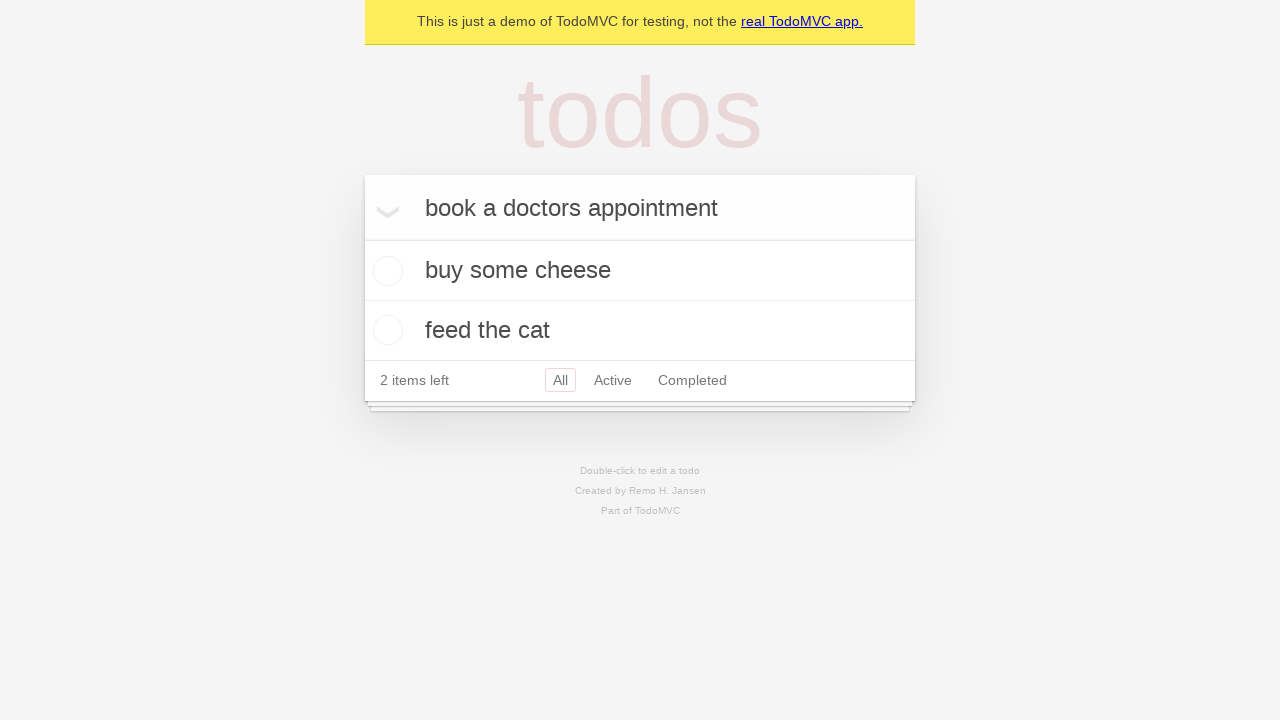

Pressed Enter to add third todo on internal:attr=[placeholder="What needs to be done?"i]
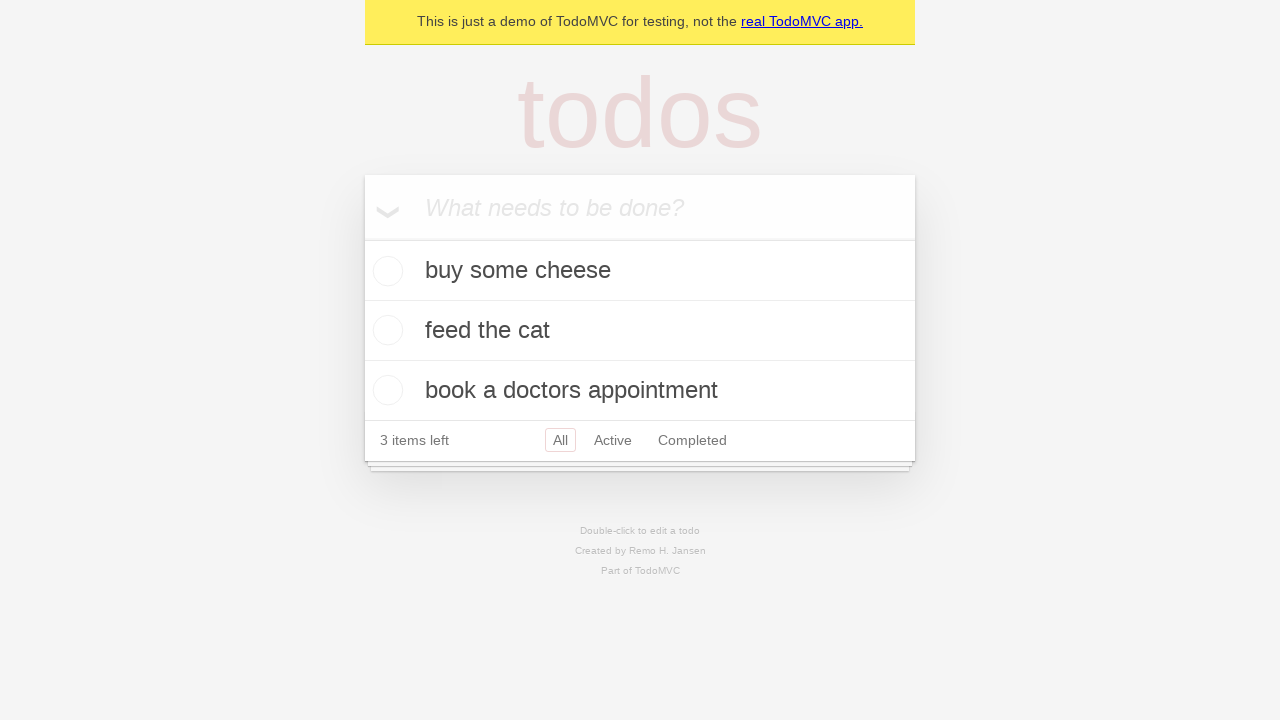

Double-clicked second todo item to enter edit mode at (640, 331) on internal:testid=[data-testid="todo-item"s] >> nth=1
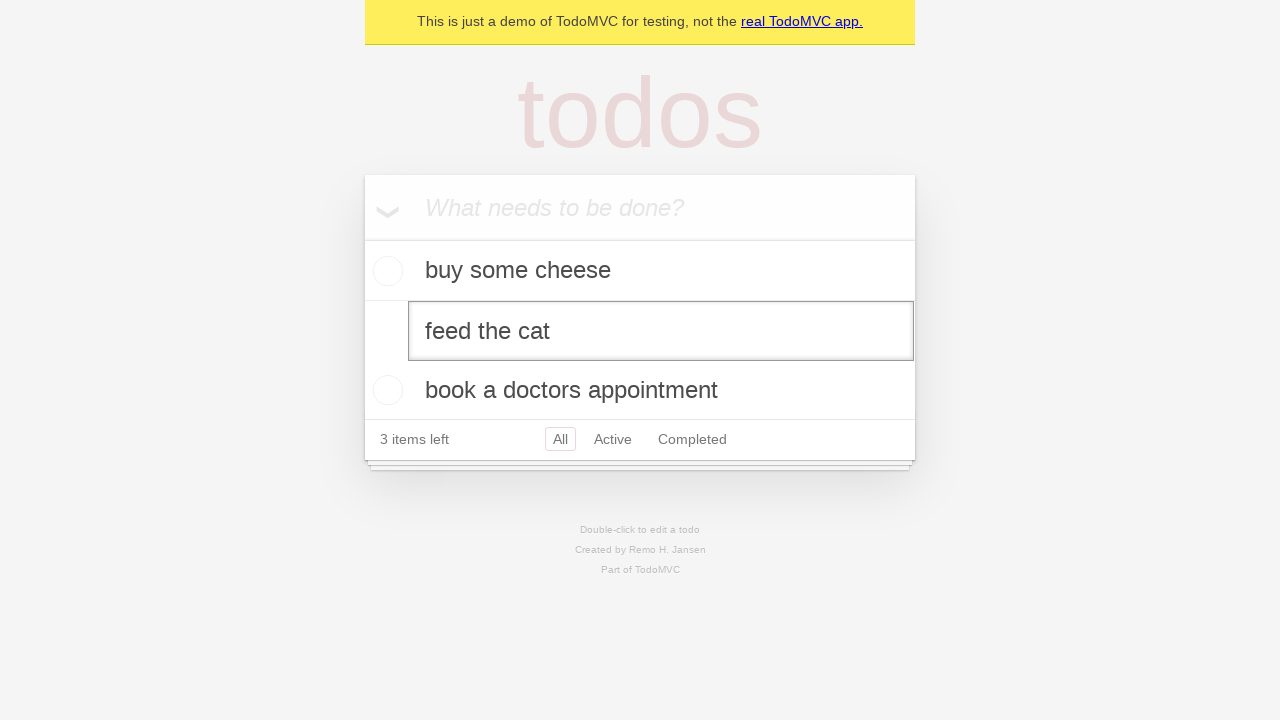

Filled edit textbox with new text: 'buy some sausages' on internal:testid=[data-testid="todo-item"s] >> nth=1 >> internal:role=textbox[nam
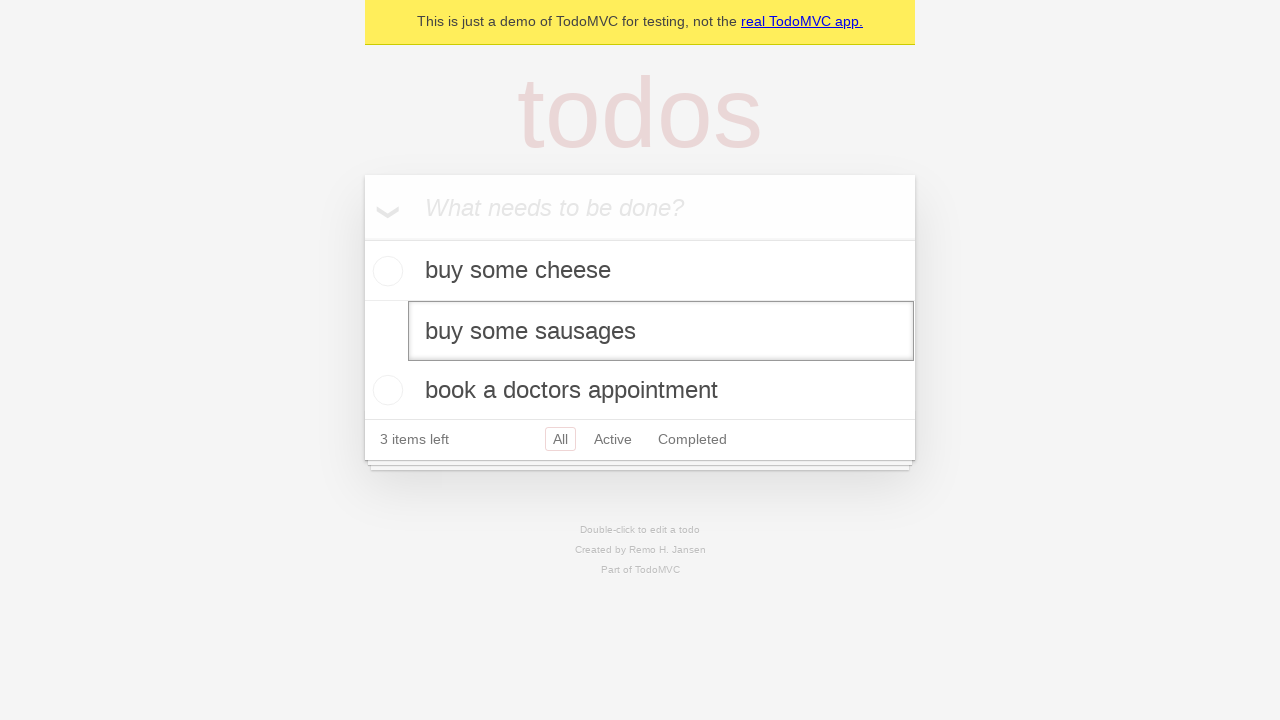

Pressed Enter to save edited todo item on internal:testid=[data-testid="todo-item"s] >> nth=1 >> internal:role=textbox[nam
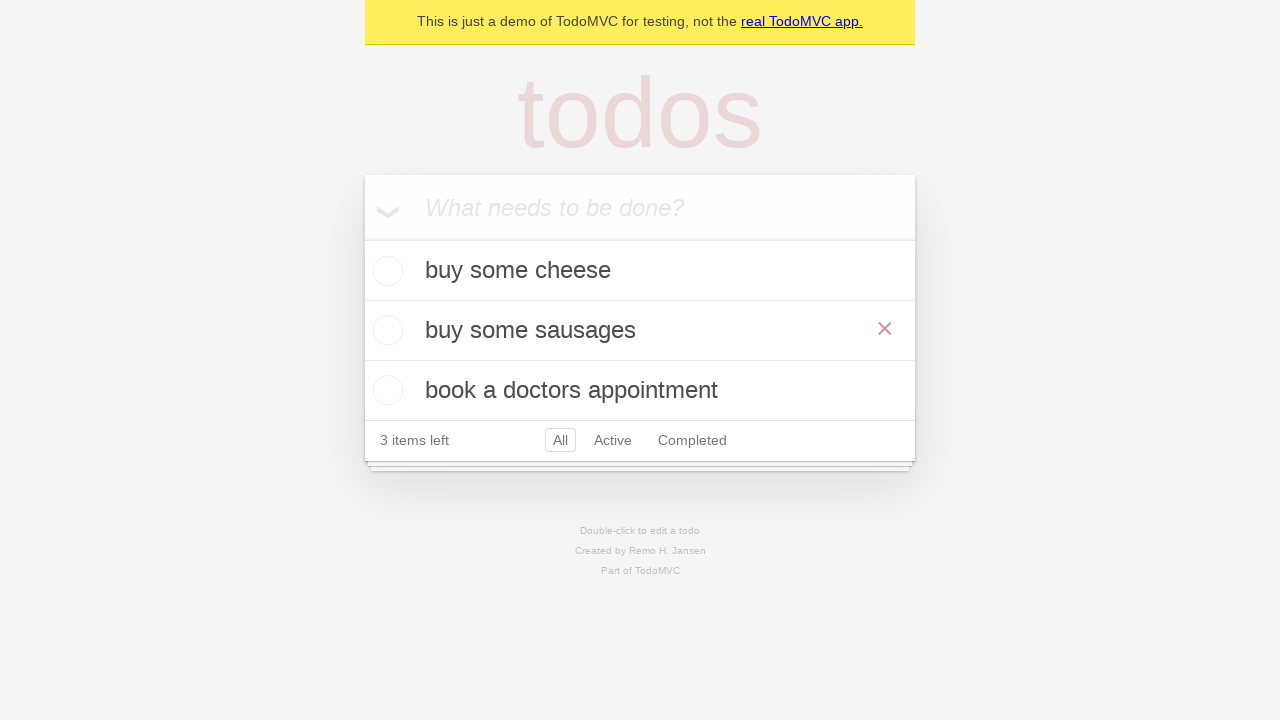

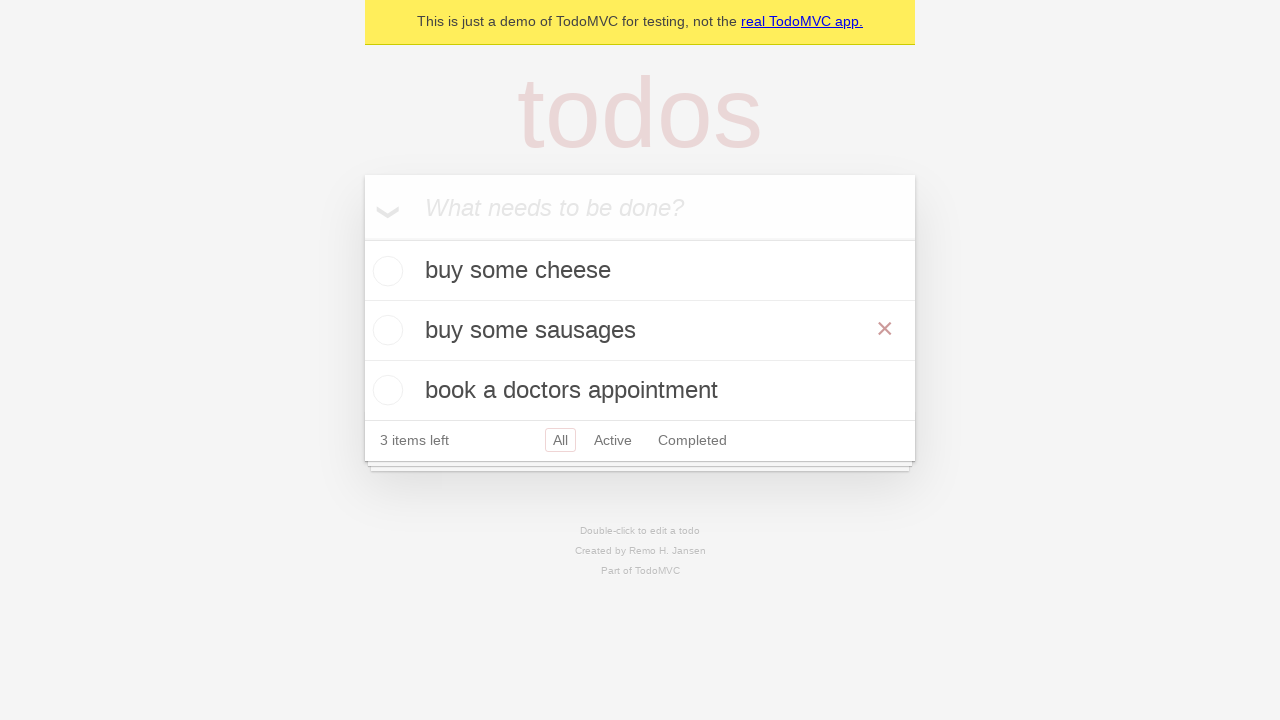